Tests that the Forgot Password link has the correct text

Starting URL: https://cannatrader-frontend.vercel.app/home

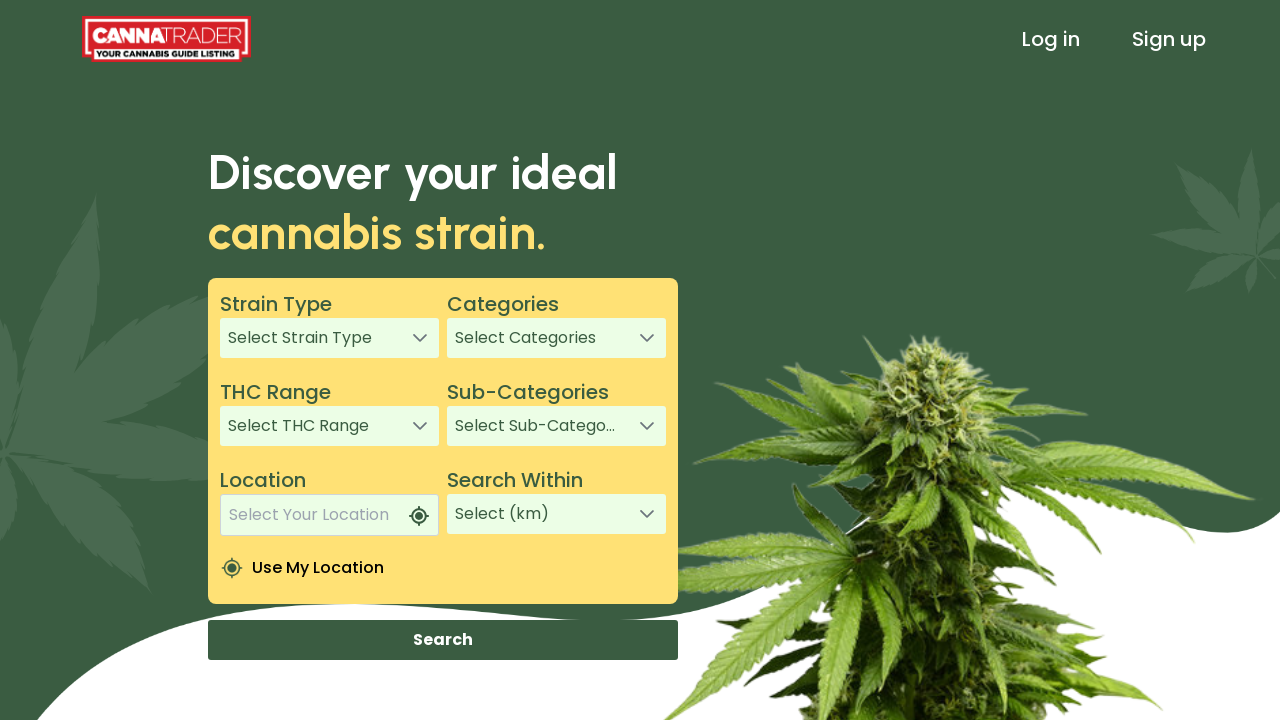

Clicked on Log in link at (1051, 39) on text=Log in
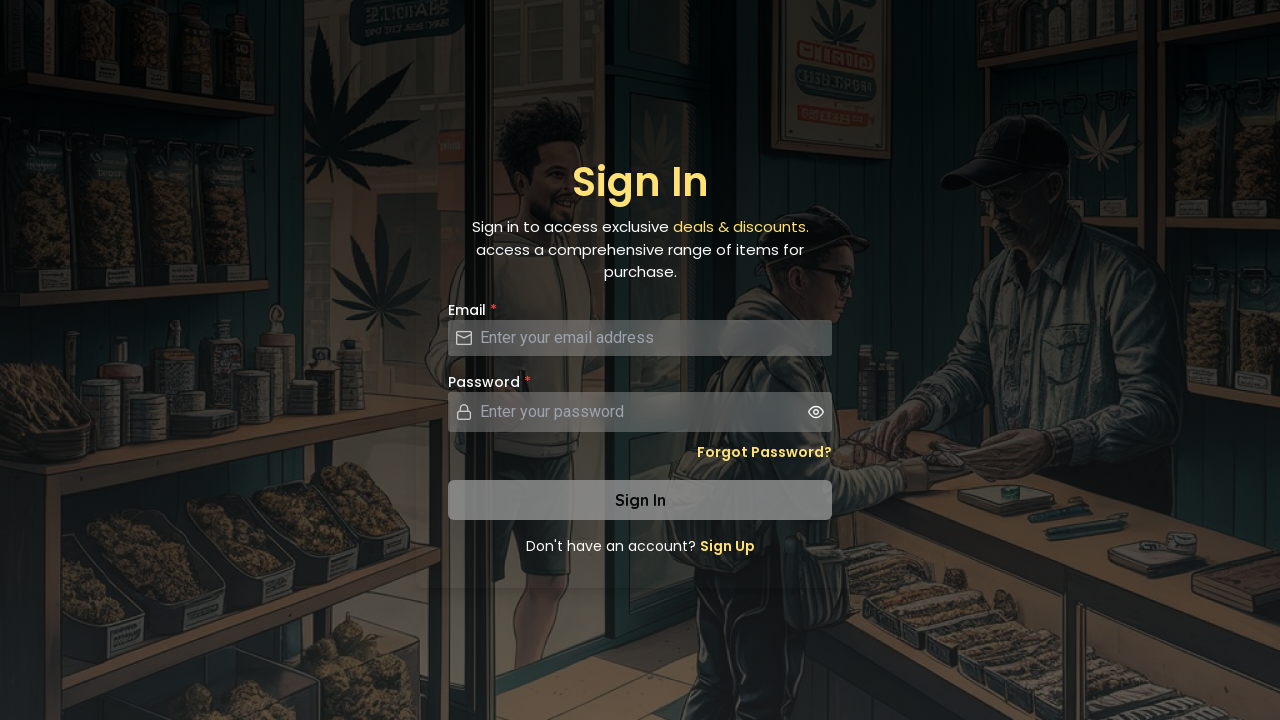

Waited for Forgot Password link to appear
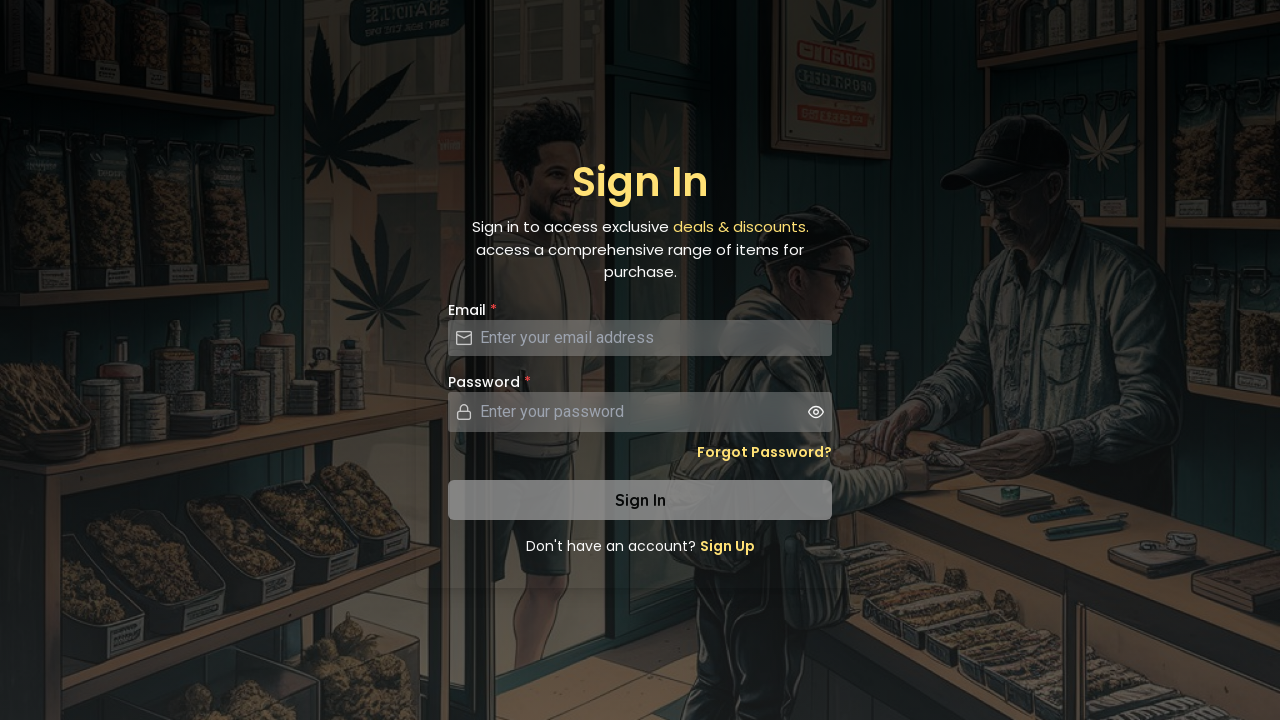

Verified that Forgot Password link has correct text 'Forgot Password?'
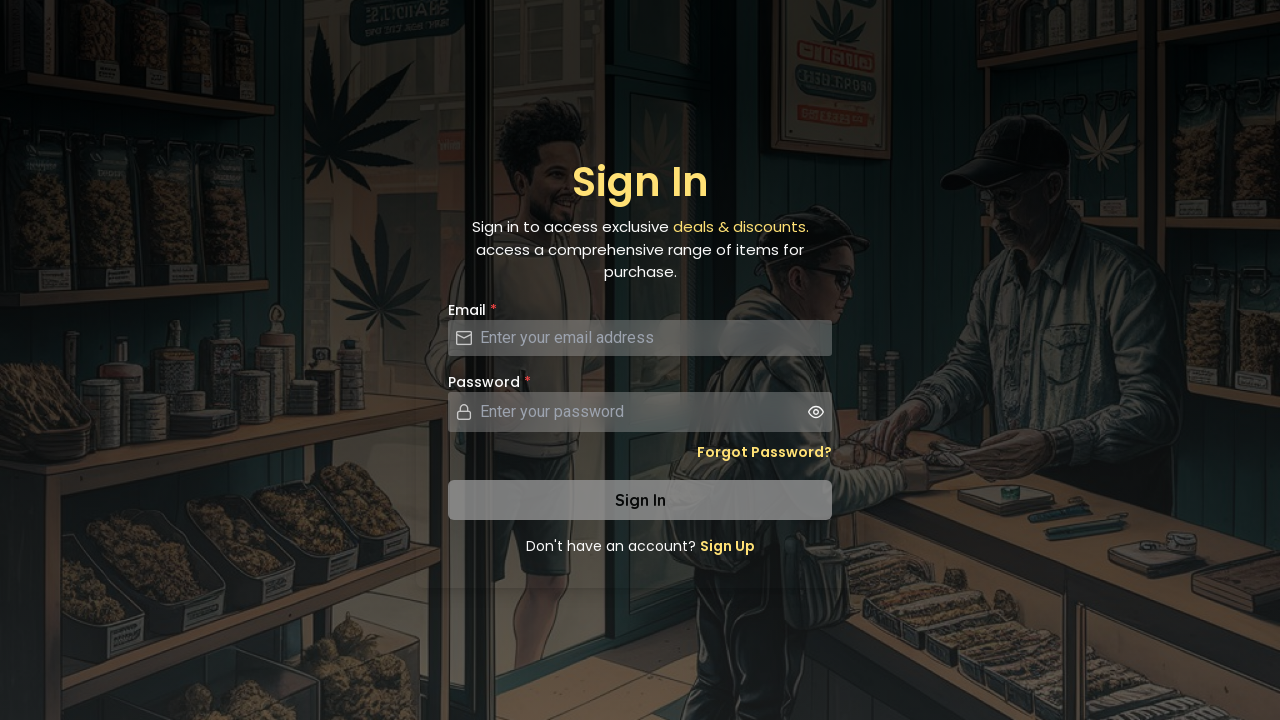

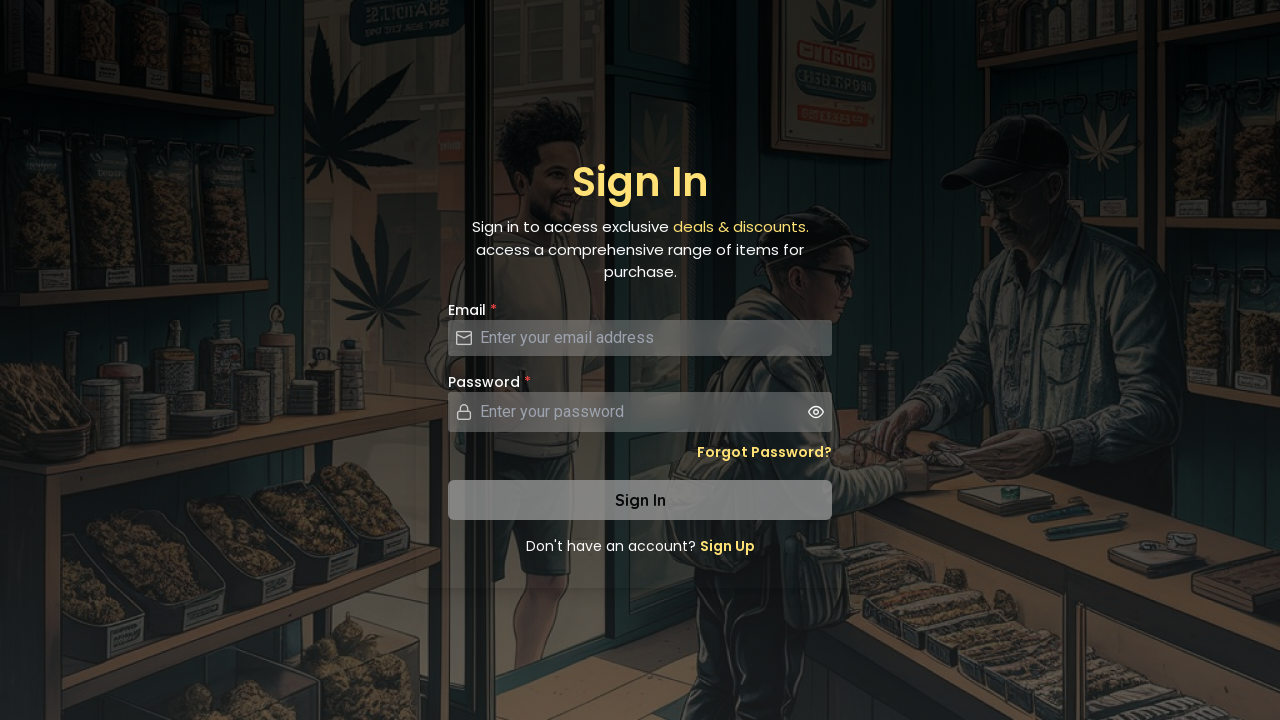